Tests the "Get started" link on the Playwright documentation site by clicking it and verifying the Installation heading is visible

Starting URL: https://playwright.dev/

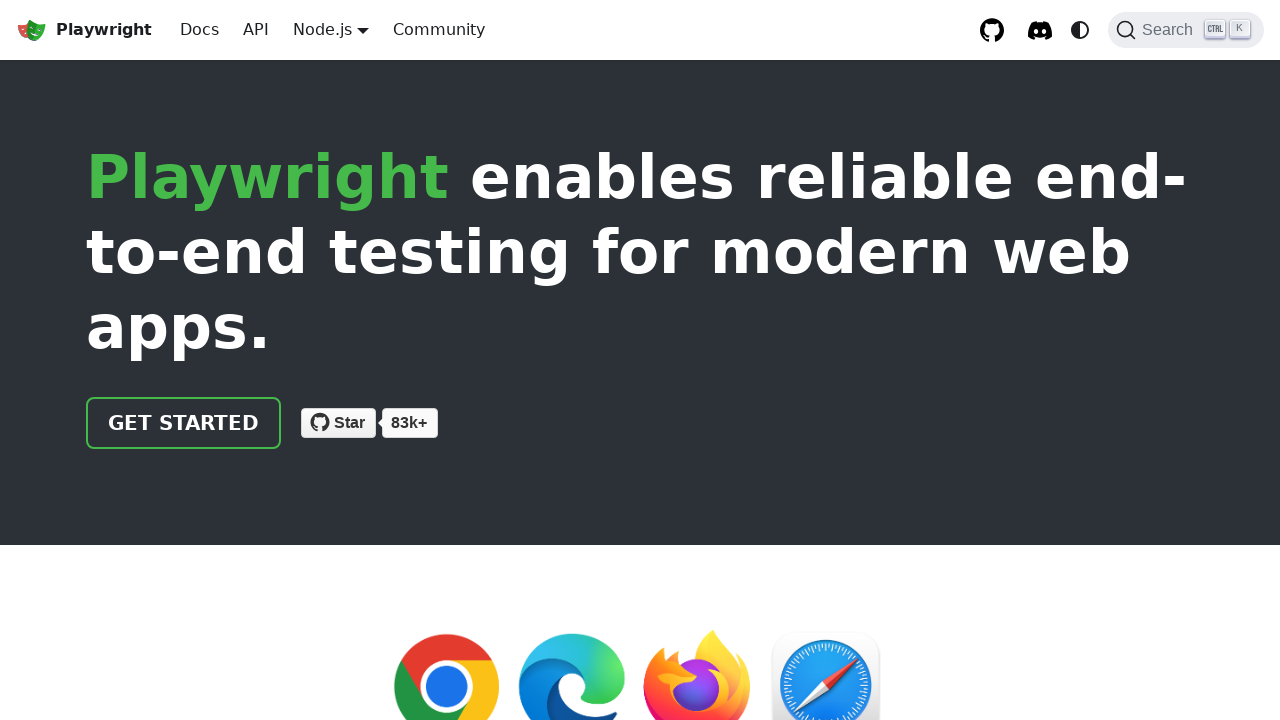

Clicked the 'Get started' link on Playwright documentation site at (184, 423) on internal:role=link[name="Get started"i]
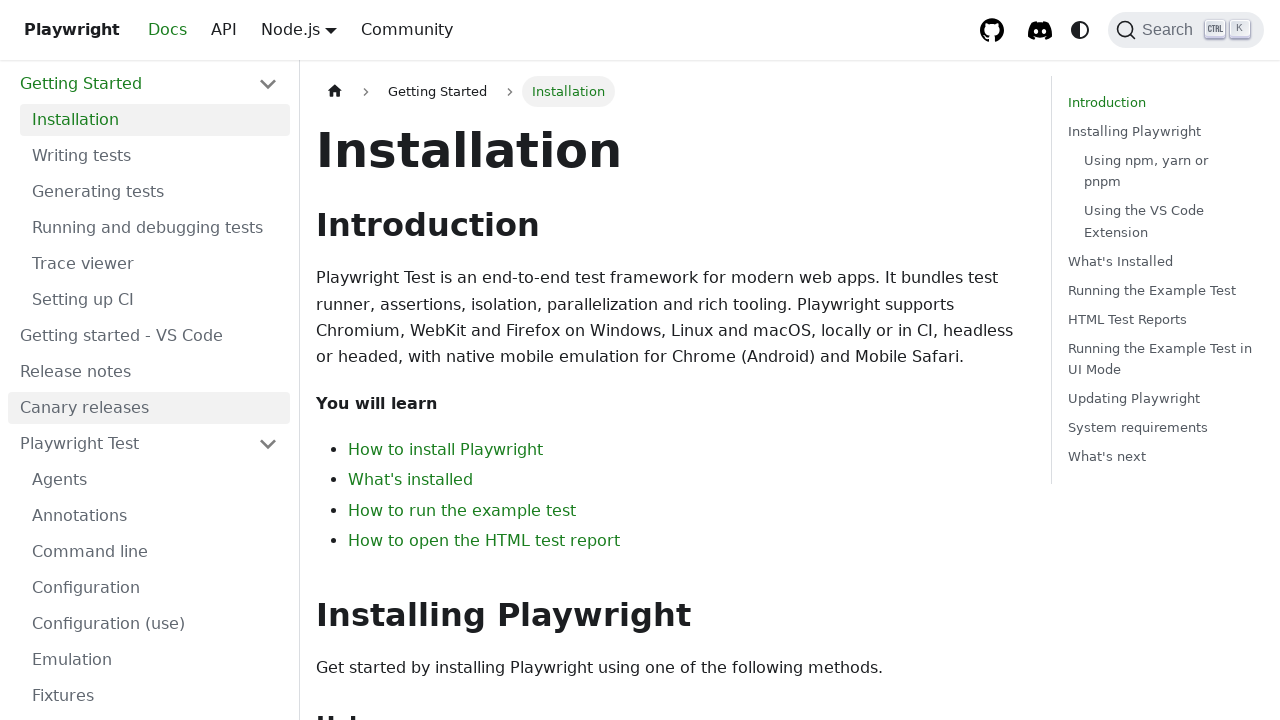

Installation heading is now visible
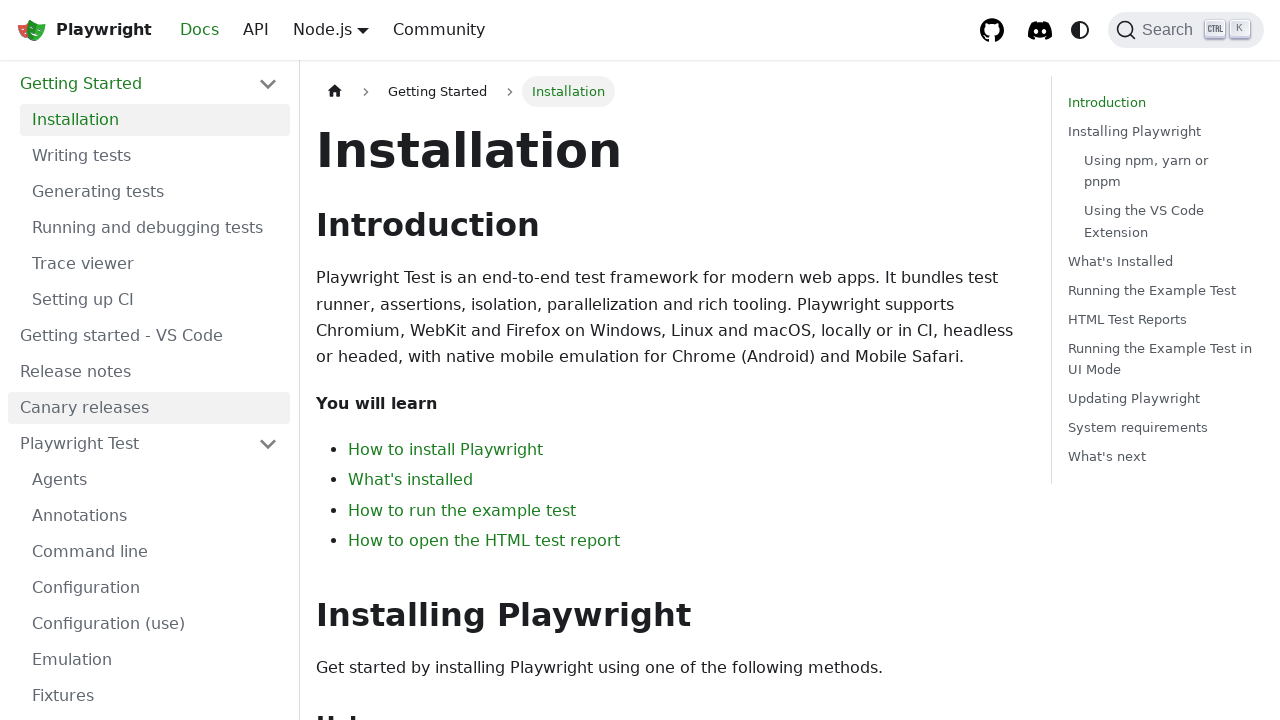

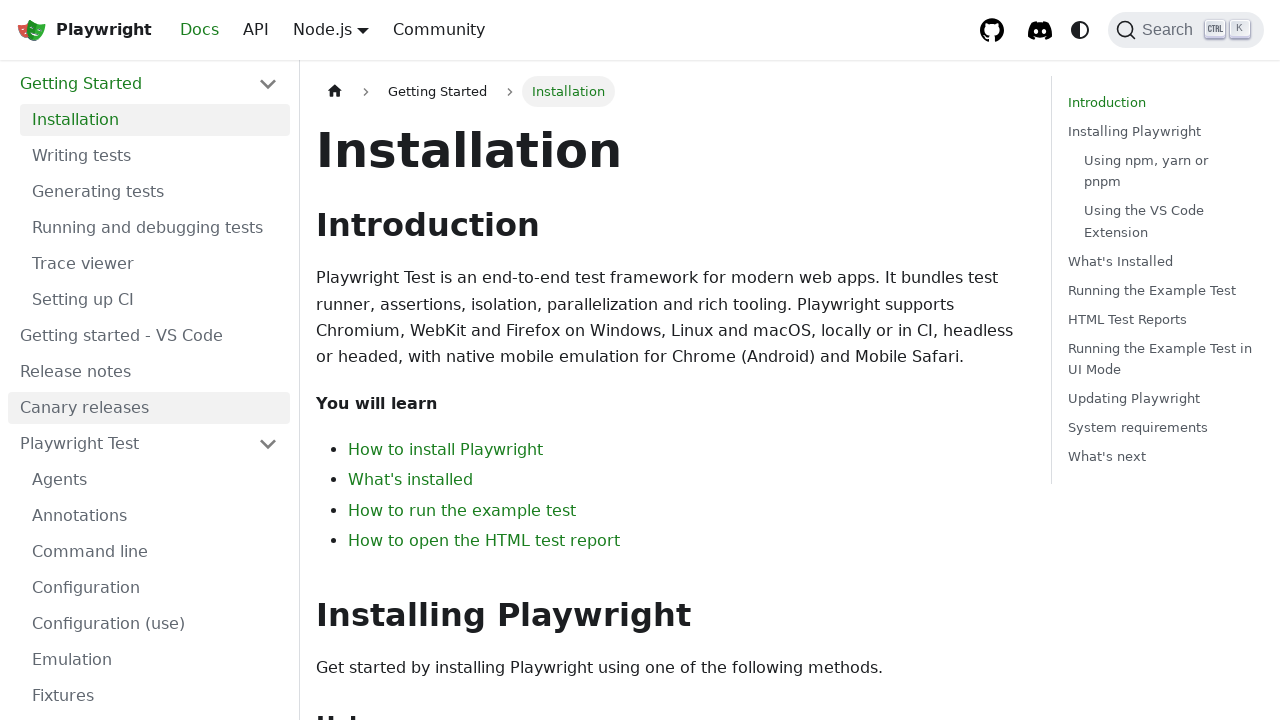